Tests auto-suggestive dropdown functionality by typing partial text and selecting a matching option from the suggestions

Starting URL: https://rahulshettyacademy.com/dropdownsPractise/

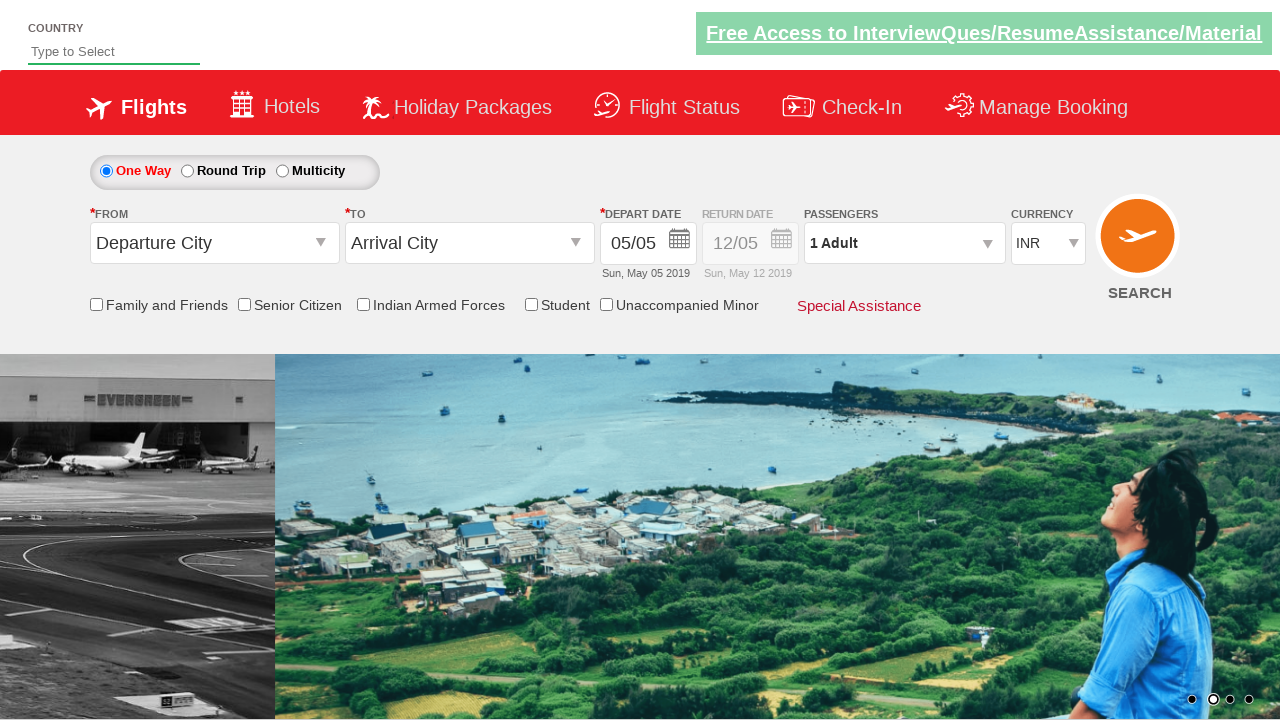

Filled autosuggest field with partial text 'ind' on #autosuggest
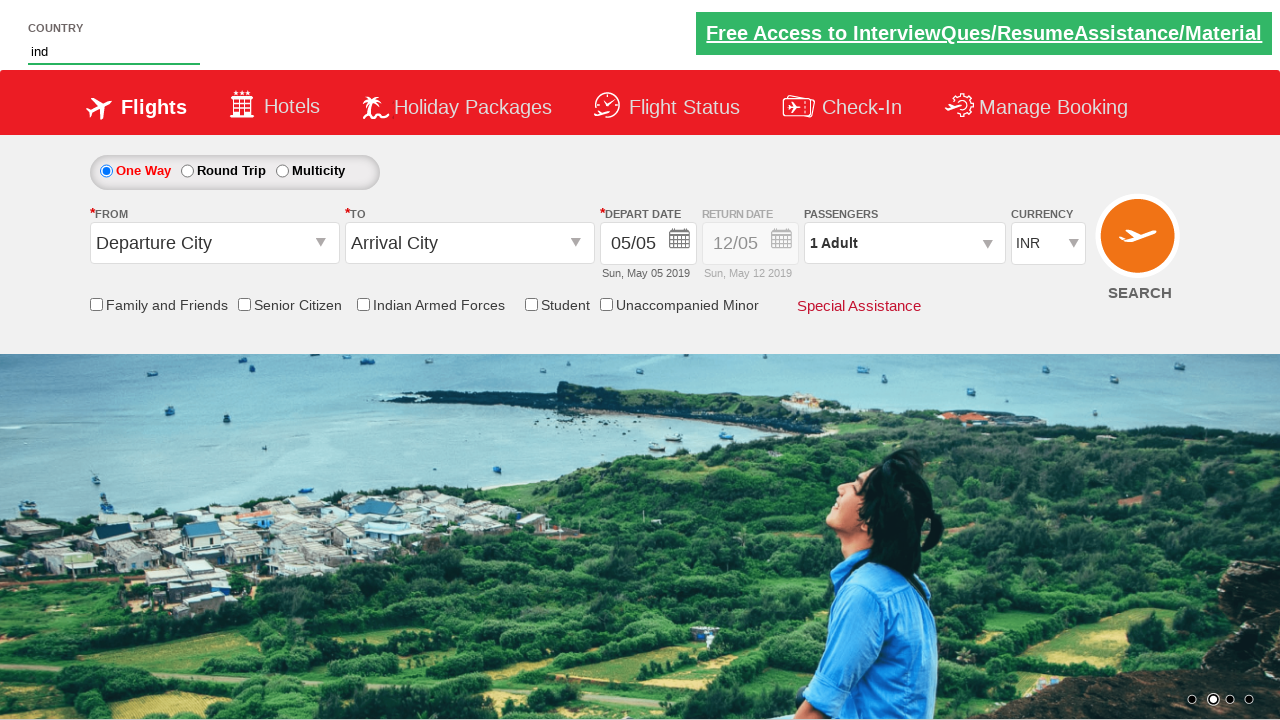

Waited for suggestive dropdown options to appear
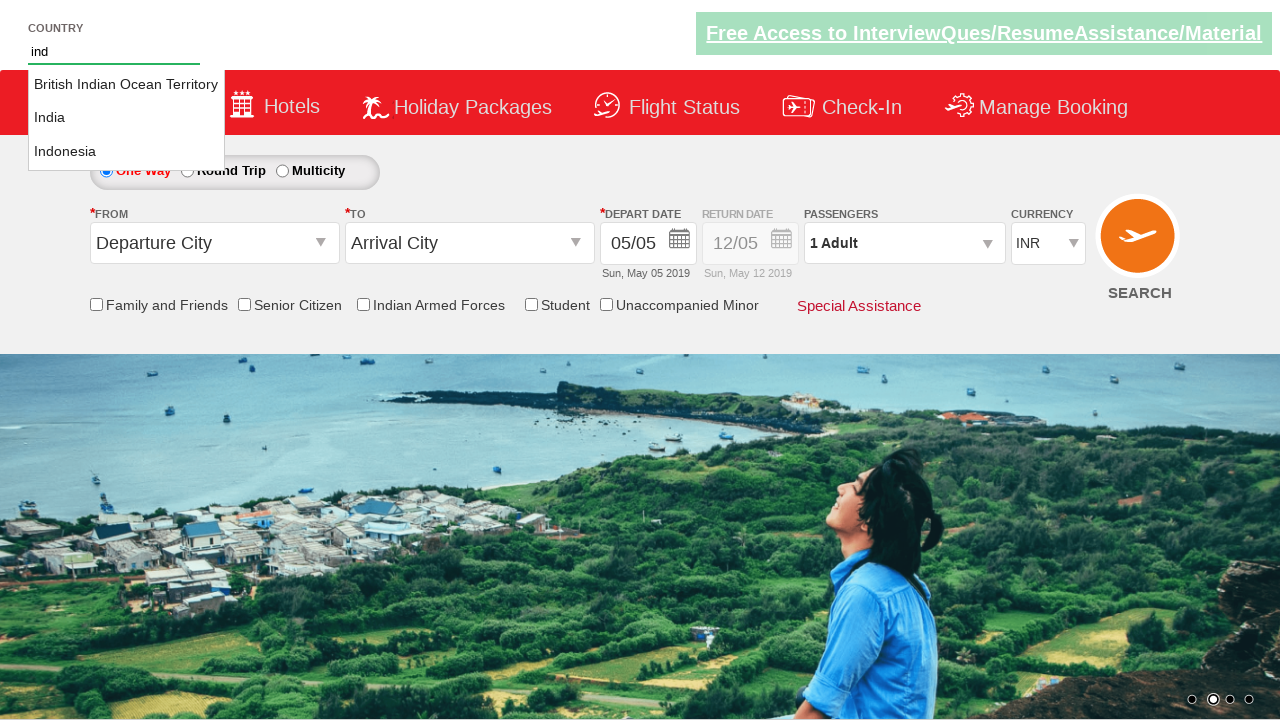

Retrieved all dropdown suggestion options
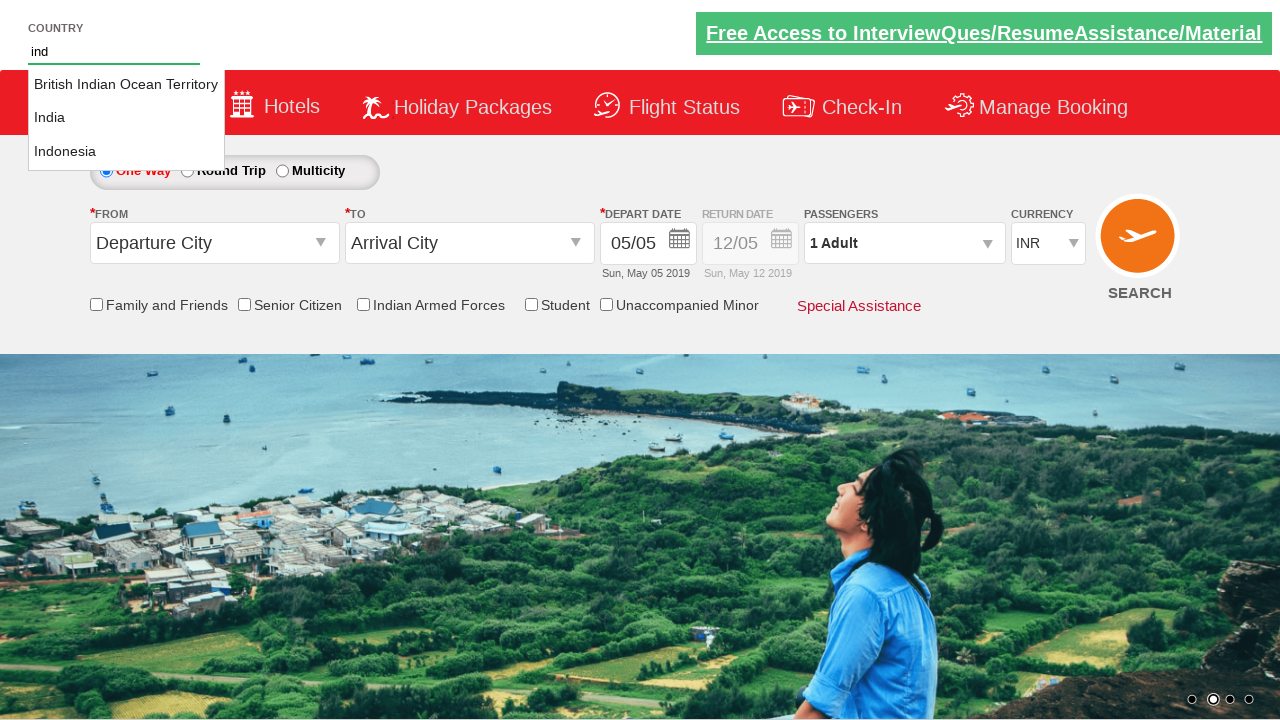

Found and clicked 'India' option from suggestions at (126, 118) on li.ui-menu-item a >> nth=1
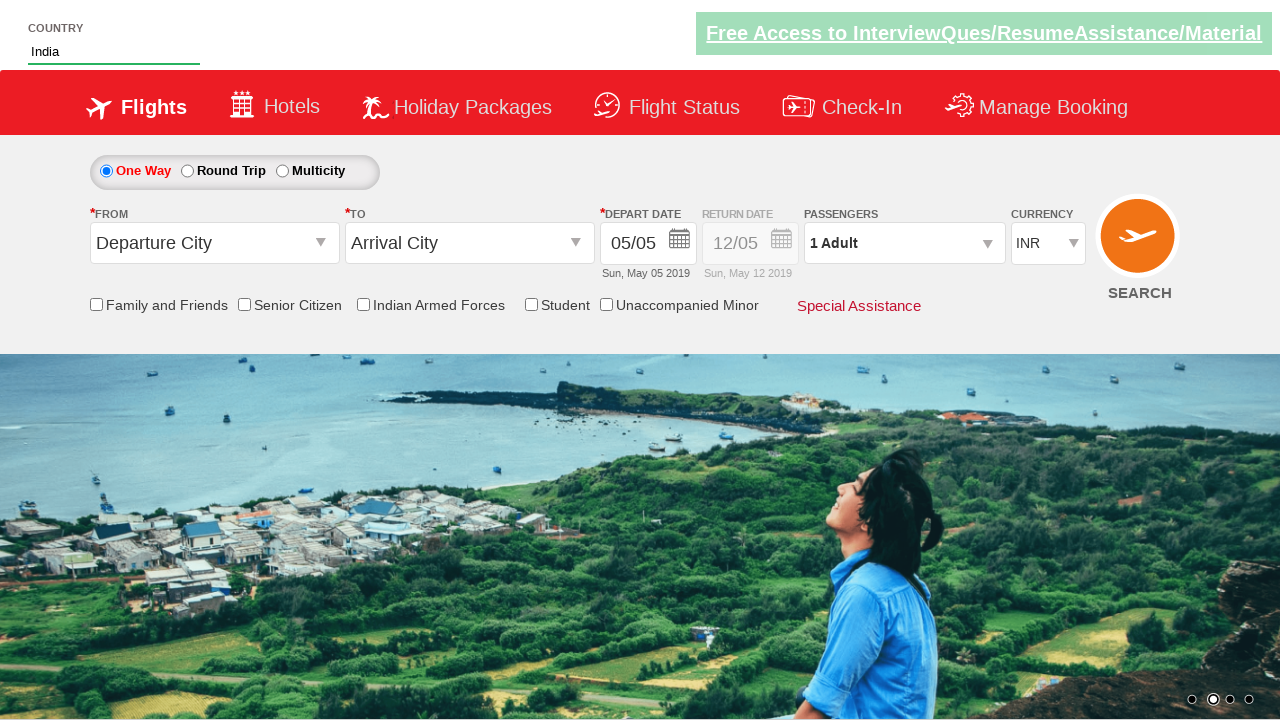

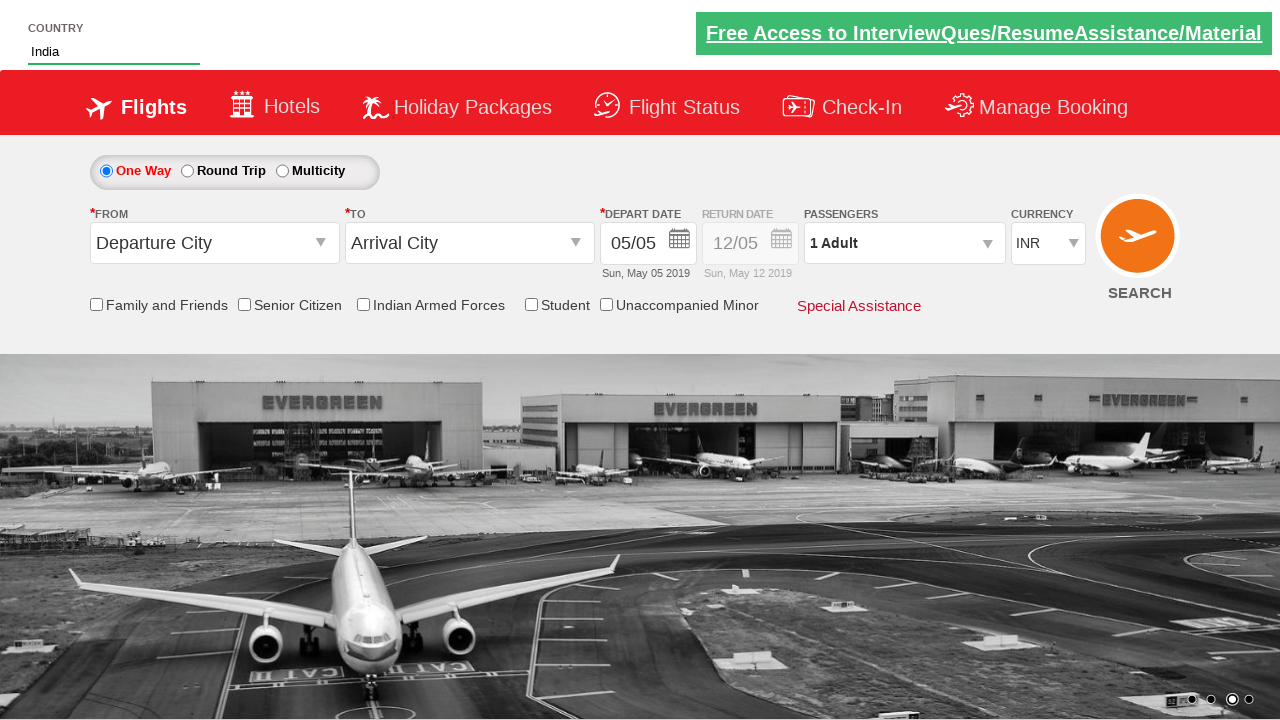